Navigates to the Rahul Shetty Academy Automation Practice page and verifies it loads successfully.

Starting URL: https://rahulshettyacademy.com/AutomationPractice/

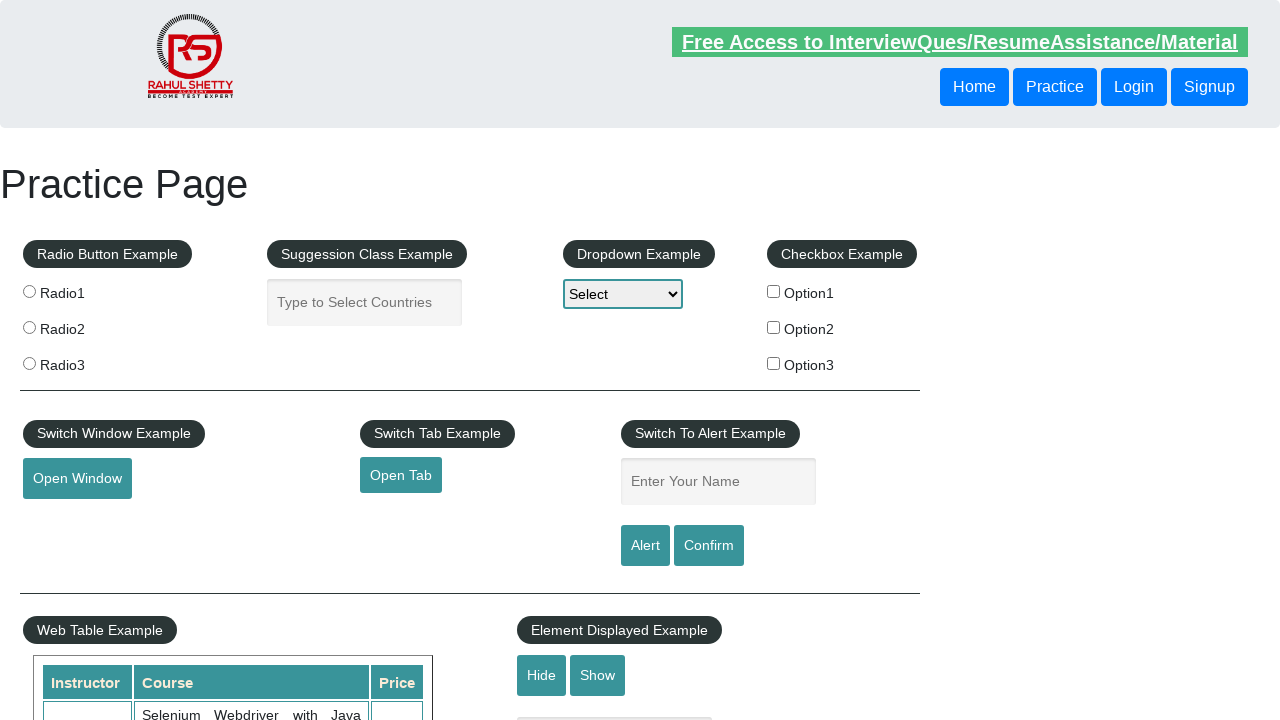

Page DOM content loaded
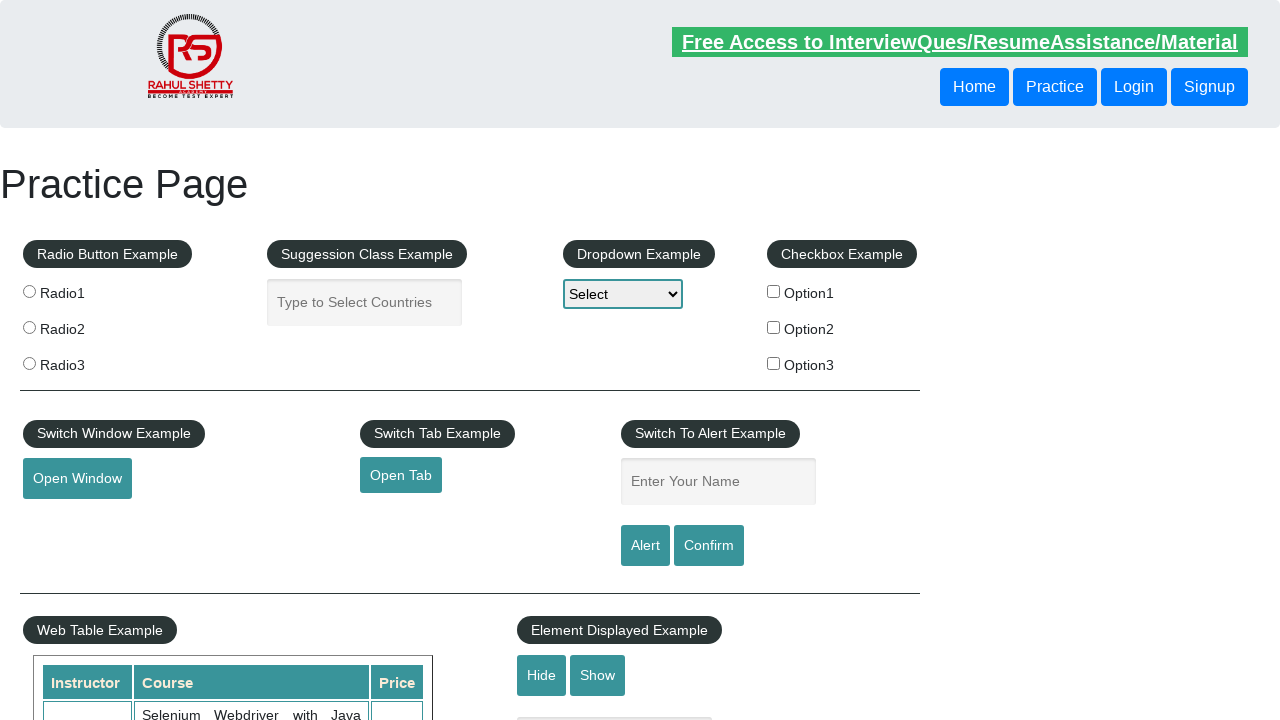

Page header (h1) element is visible, confirming page loaded successfully
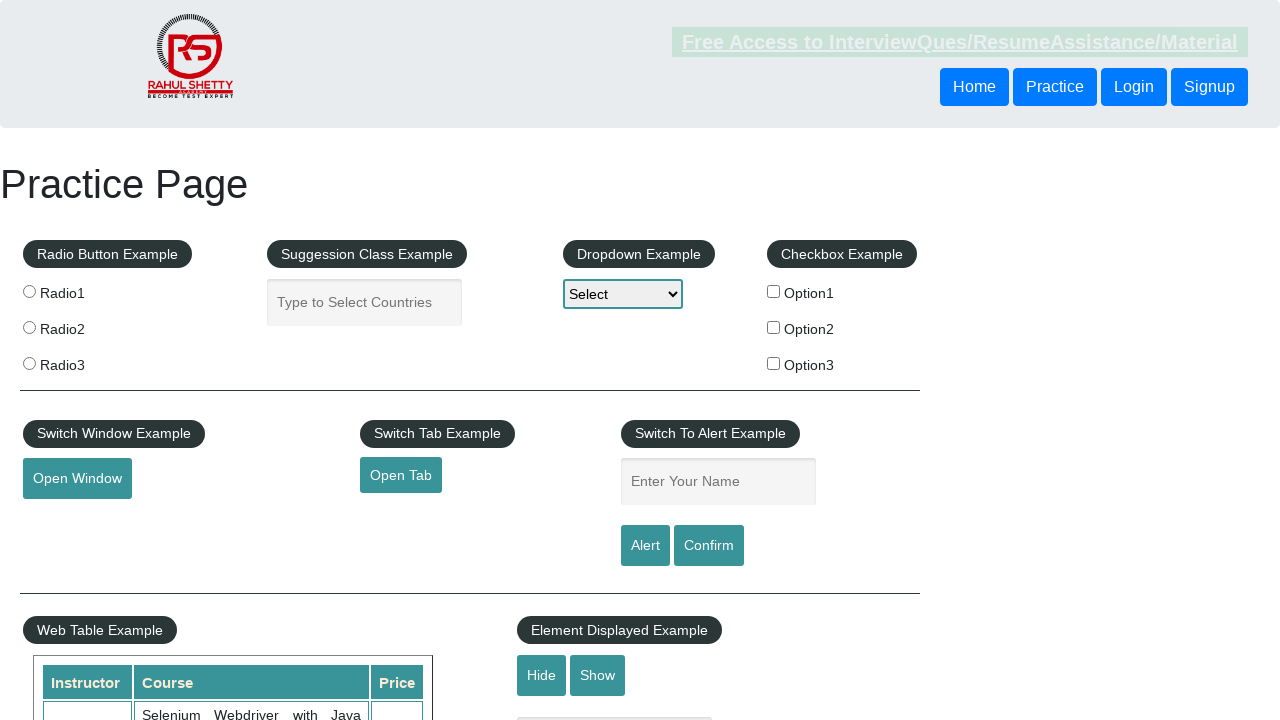

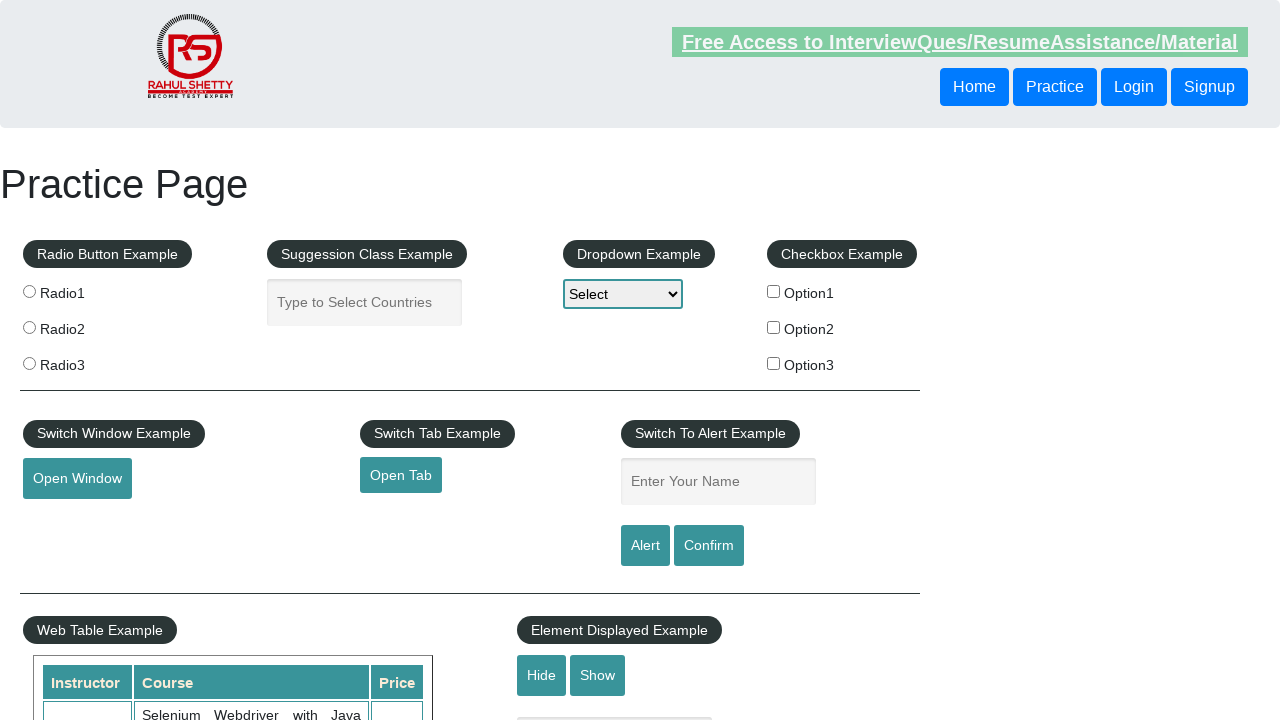